Tests a registration form by filling in all fields (first name, last name, email, phone, address) and submitting, then verifying a success message is displayed.

Starting URL: http://suninjuly.github.io/registration1.html

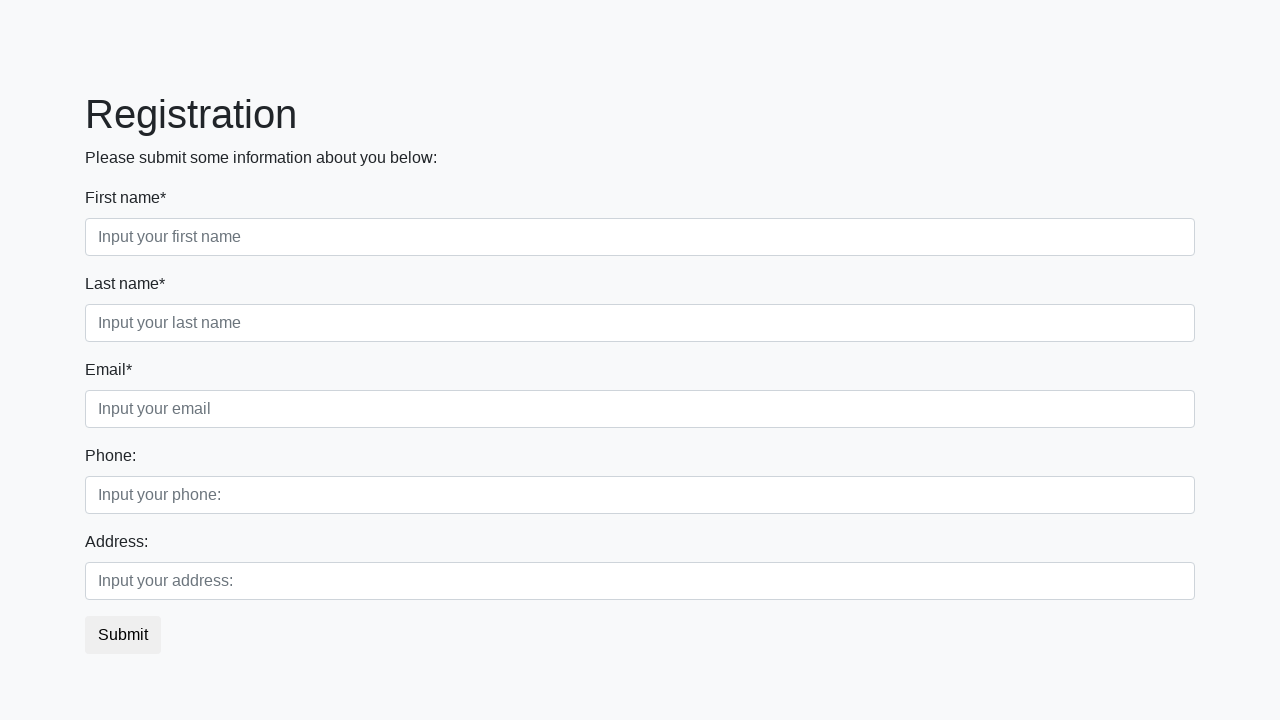

Filled first name field with 'John' on //label[contains(text(),'First name')]/following-sibling::input
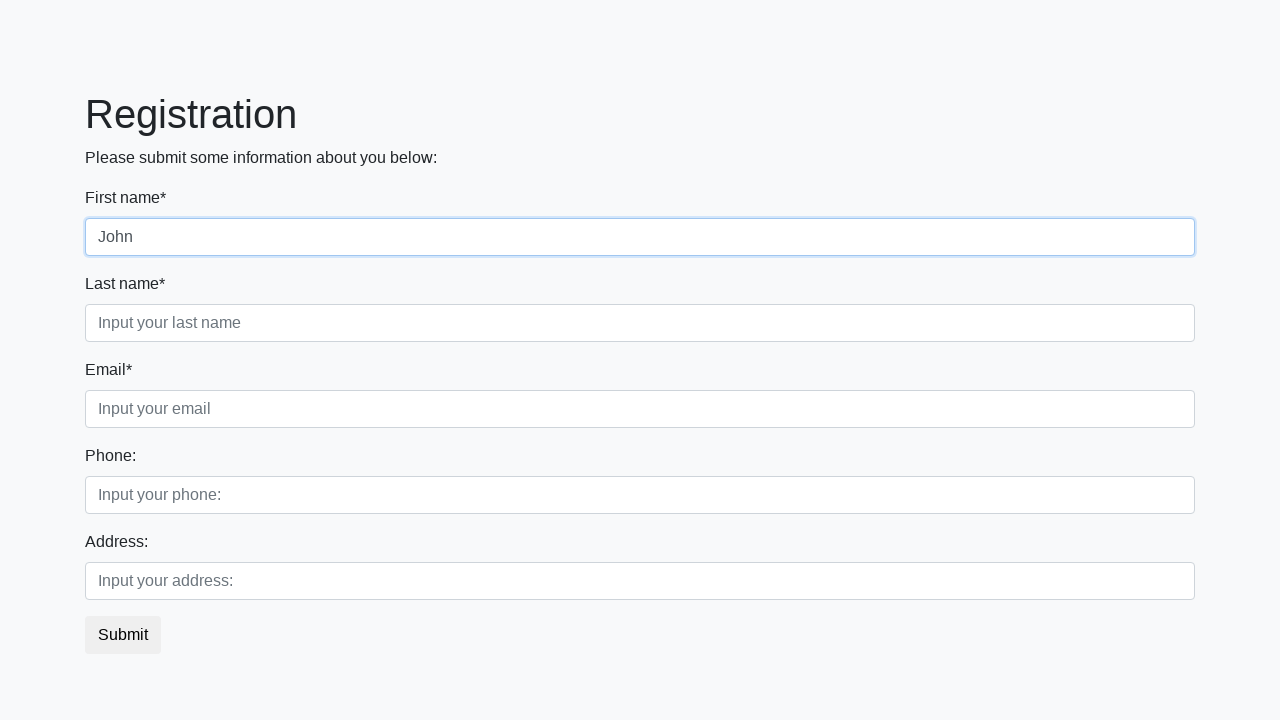

Filled last name field with 'Doe' on //label[contains(text(),'Last name')]/following-sibling::input
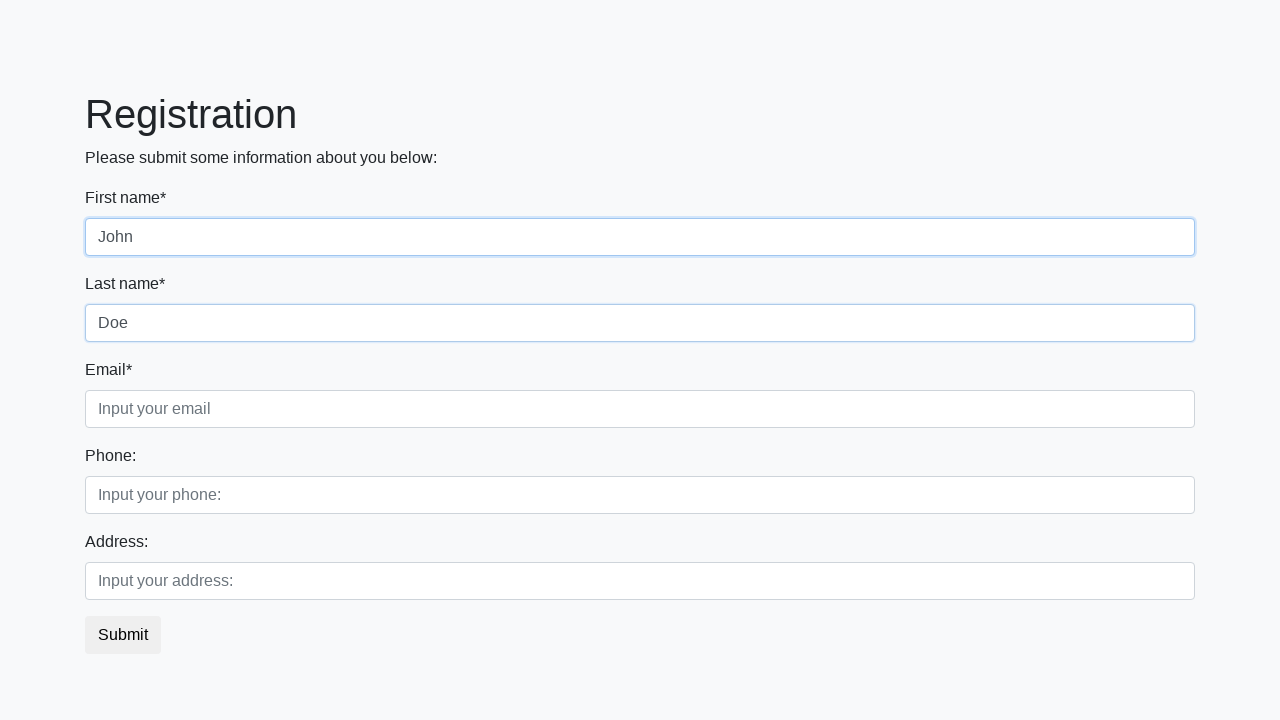

Filled email field with 'example@gmail.com' on //label[contains(text(),'Email')]/following-sibling::input
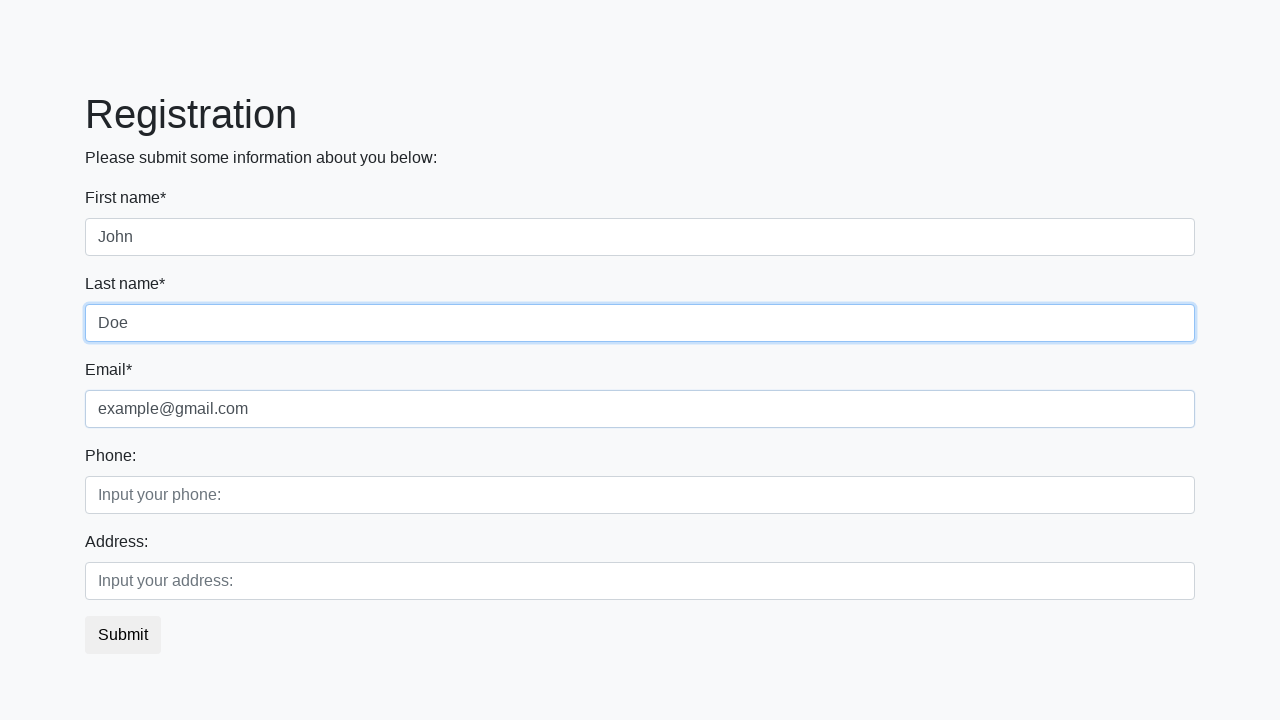

Filled phone field with '+442071234567' on //label[contains(text(),'Phone')]/following-sibling::input
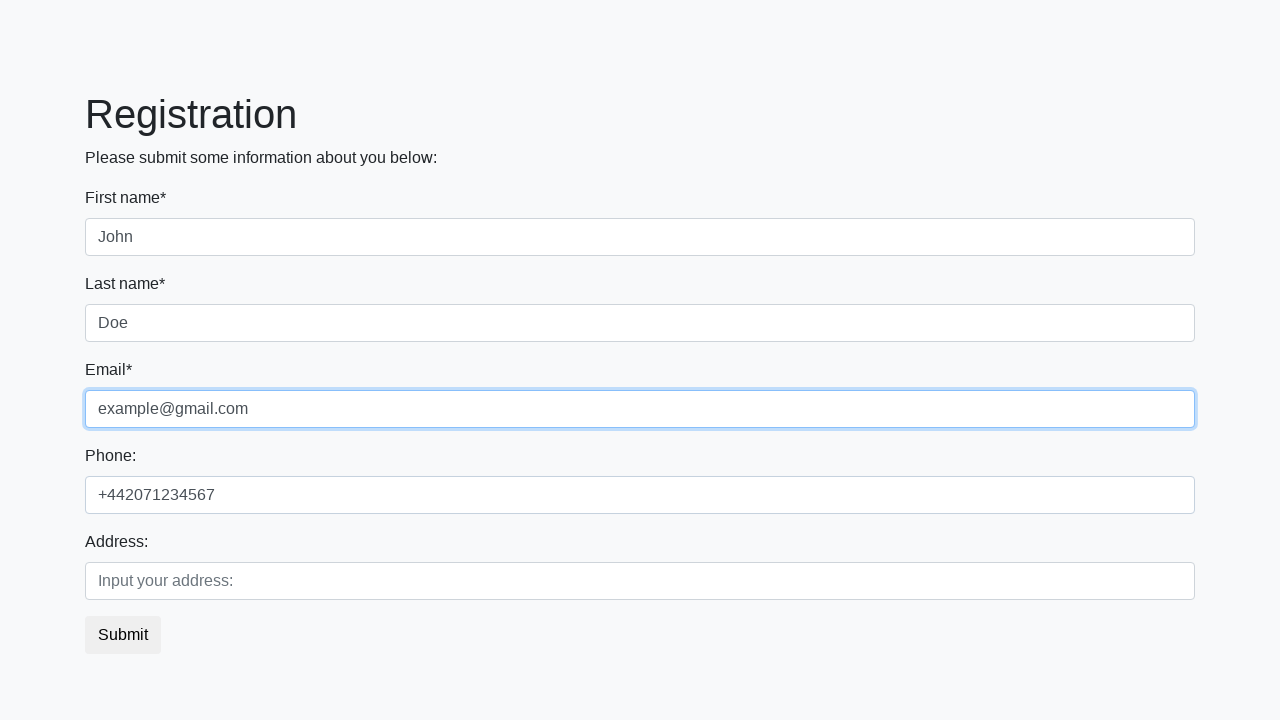

Filled address field with 'Maple Street 1, London, England' on //label[contains(text(),'Address')]/following-sibling::input
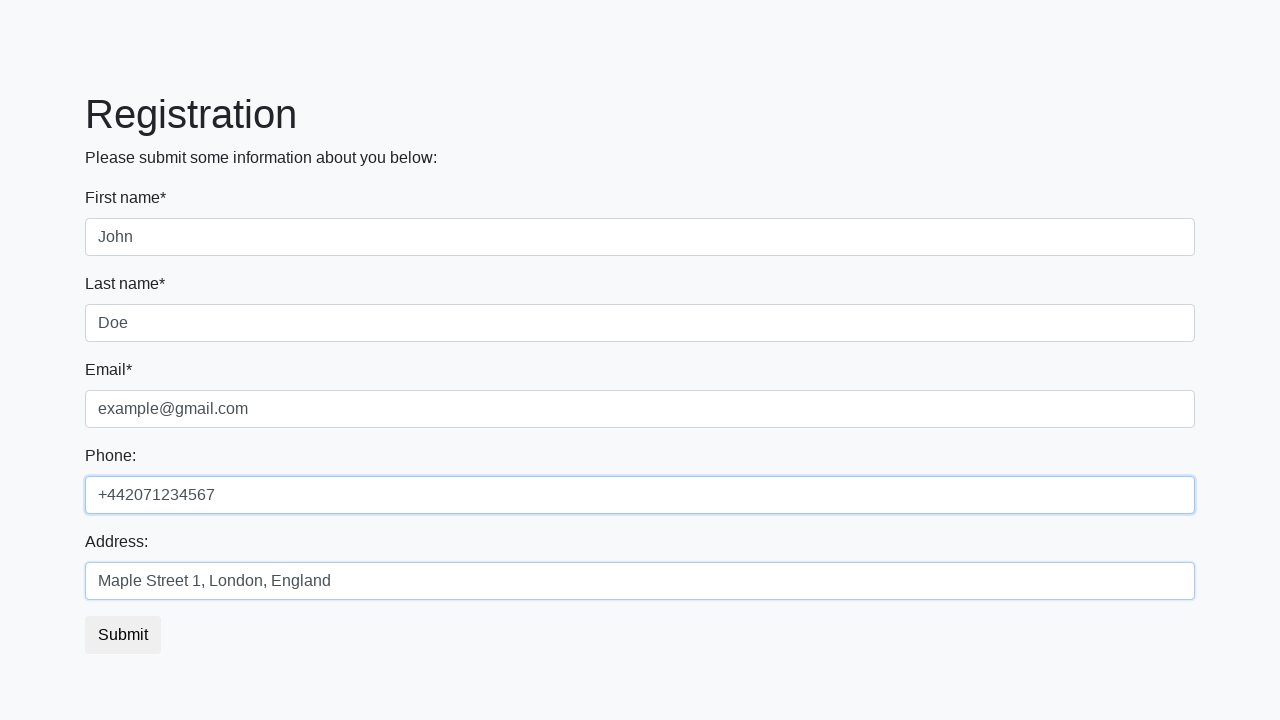

Clicked submit button to register at (123, 635) on button[type='submit']
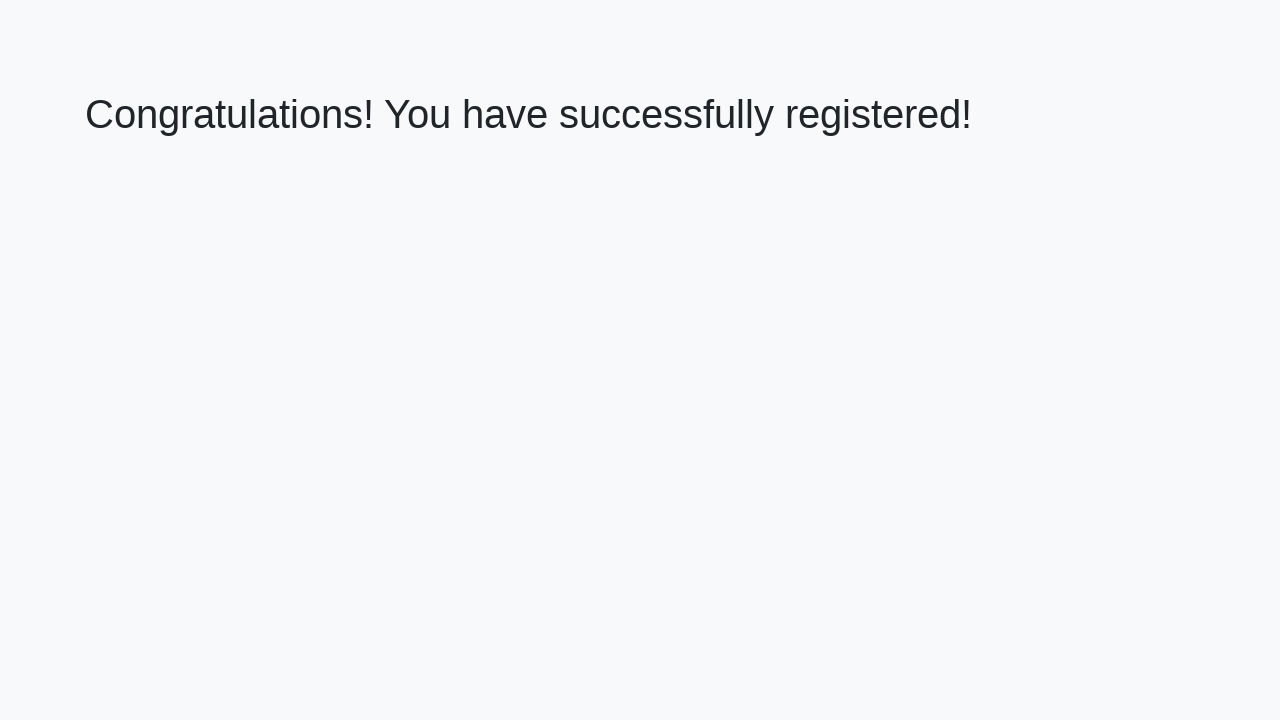

Success message appeared on page
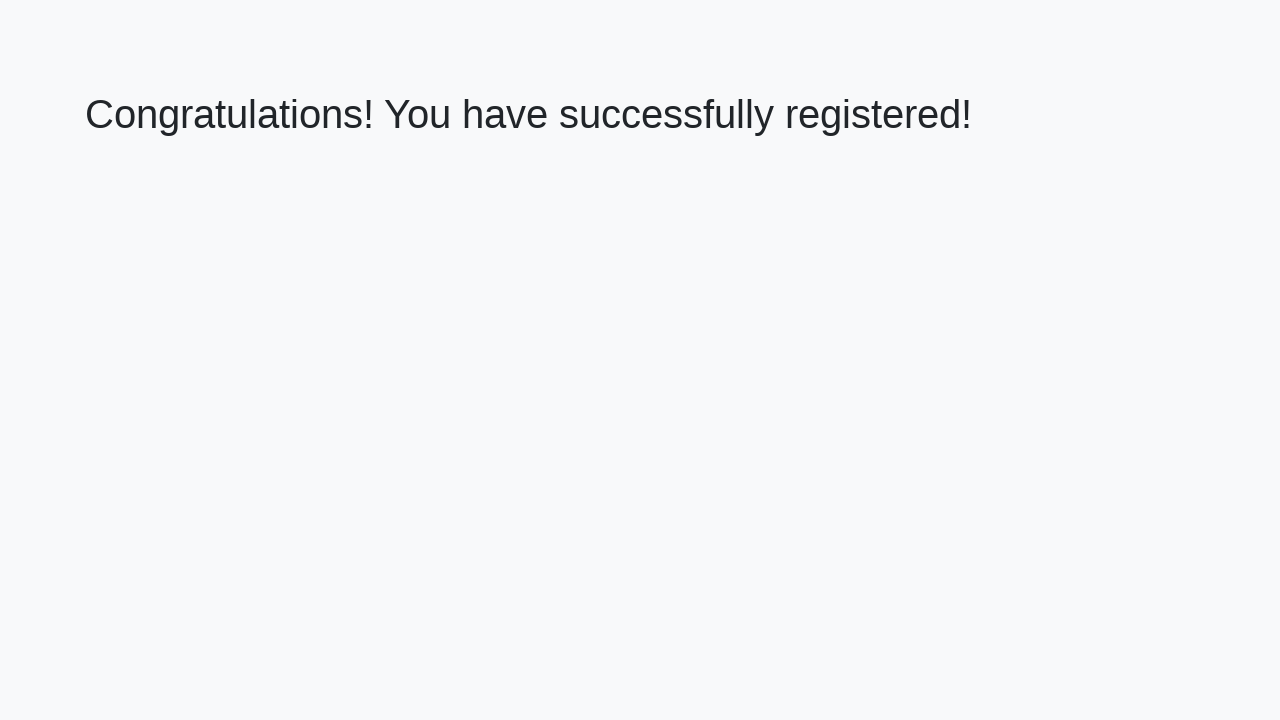

Located success message element
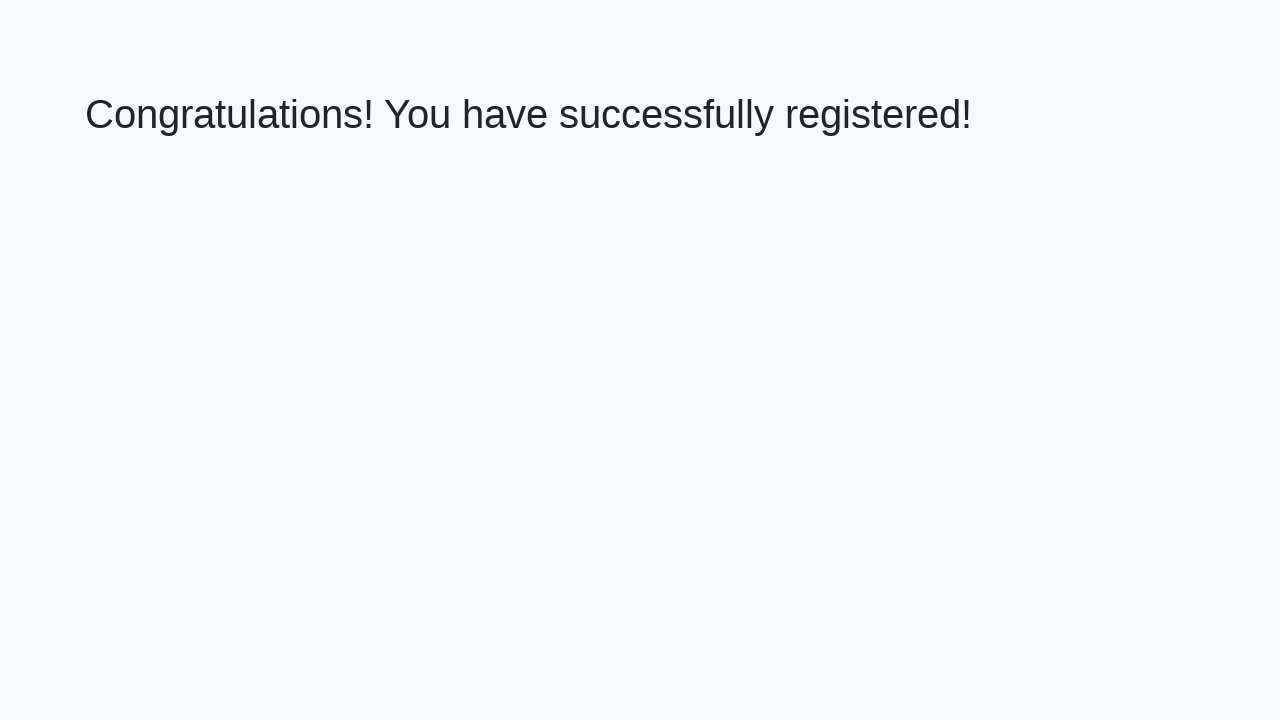

Verified success message displays 'Congratulations! You have successfully registered!'
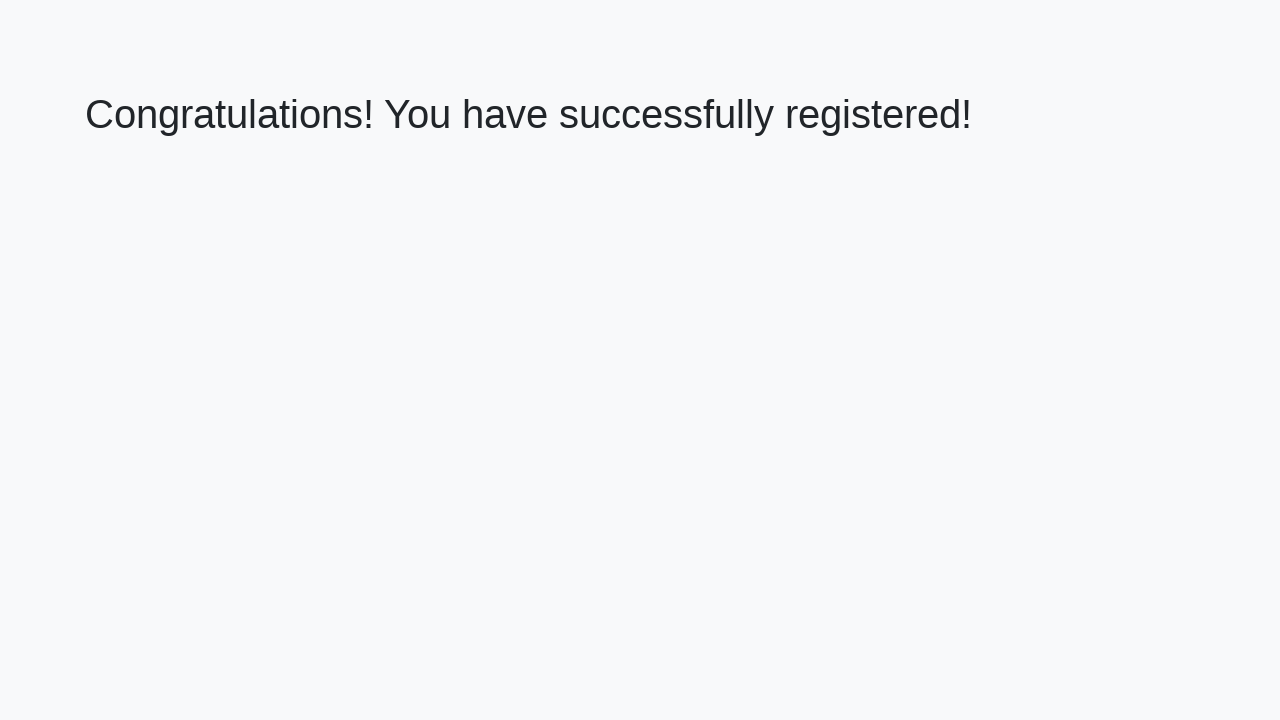

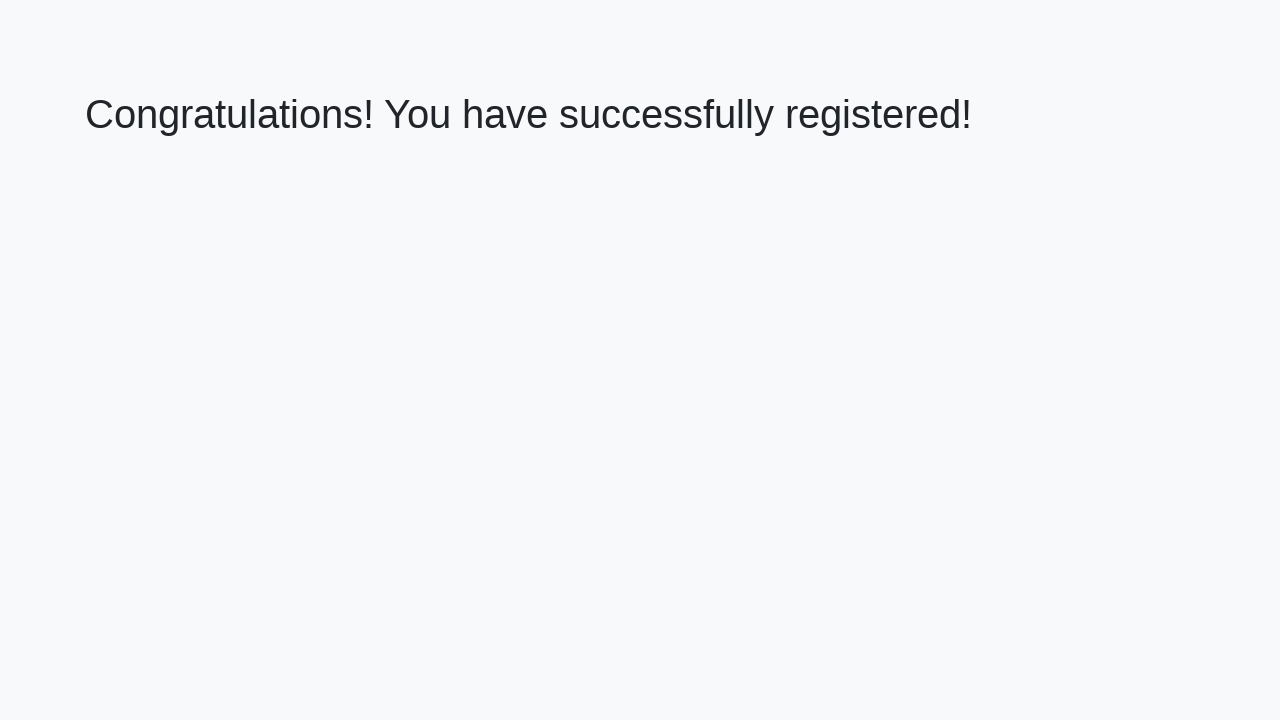